Solves a math challenge by extracting a value from an element attribute, calculating a result, and submitting the form with checkbox selections

Starting URL: http://suninjuly.github.io/get_attribute.html

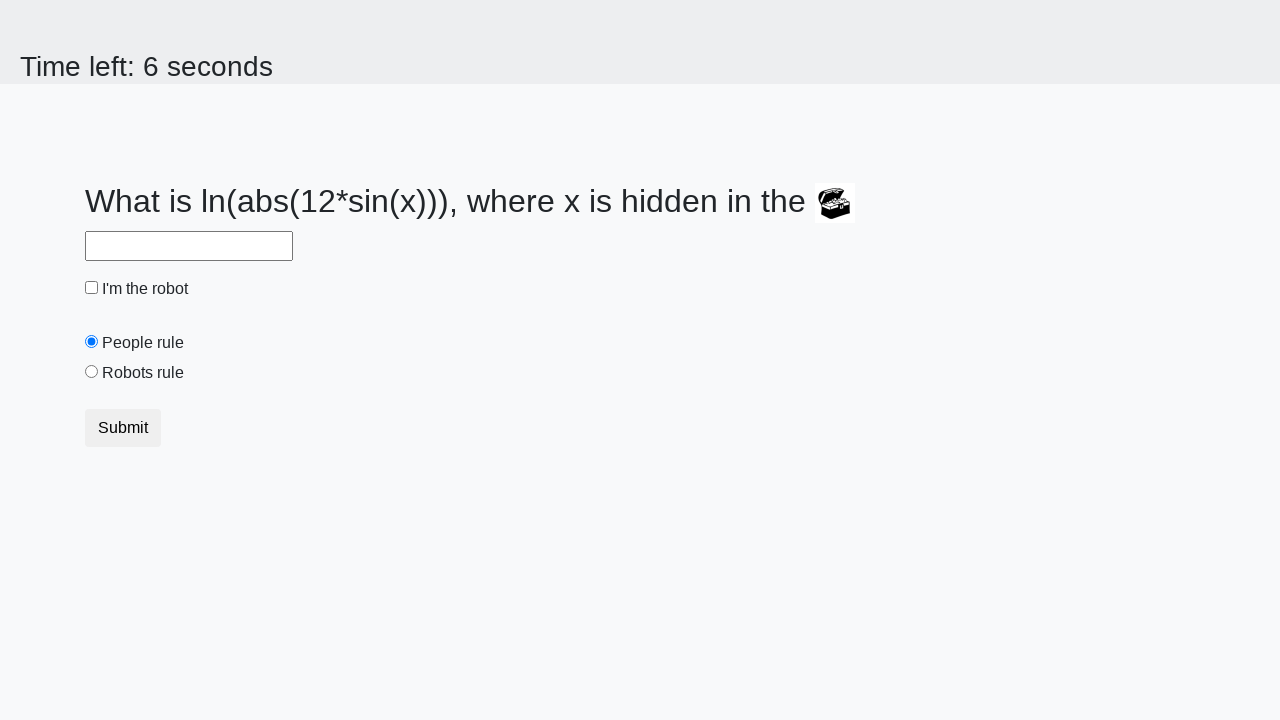

Extracted treasure value from element attribute 'valuex'
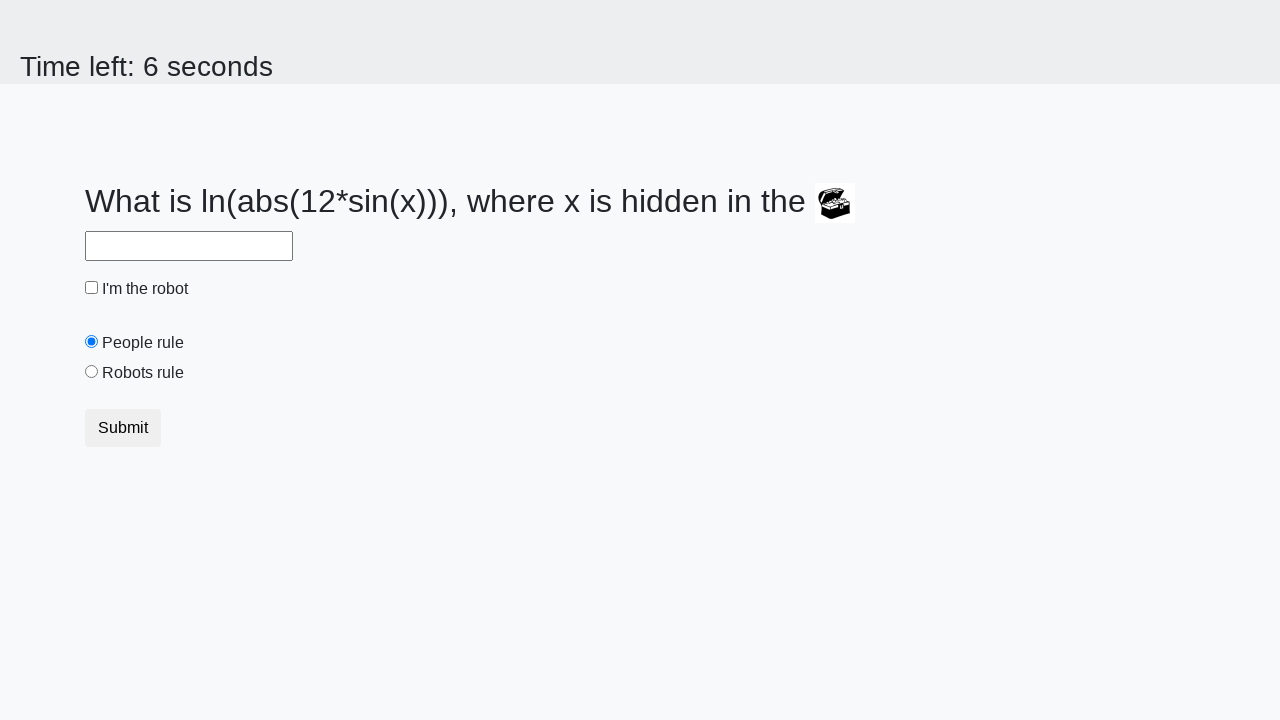

Calculated result from math challenge: 2.044060944561987
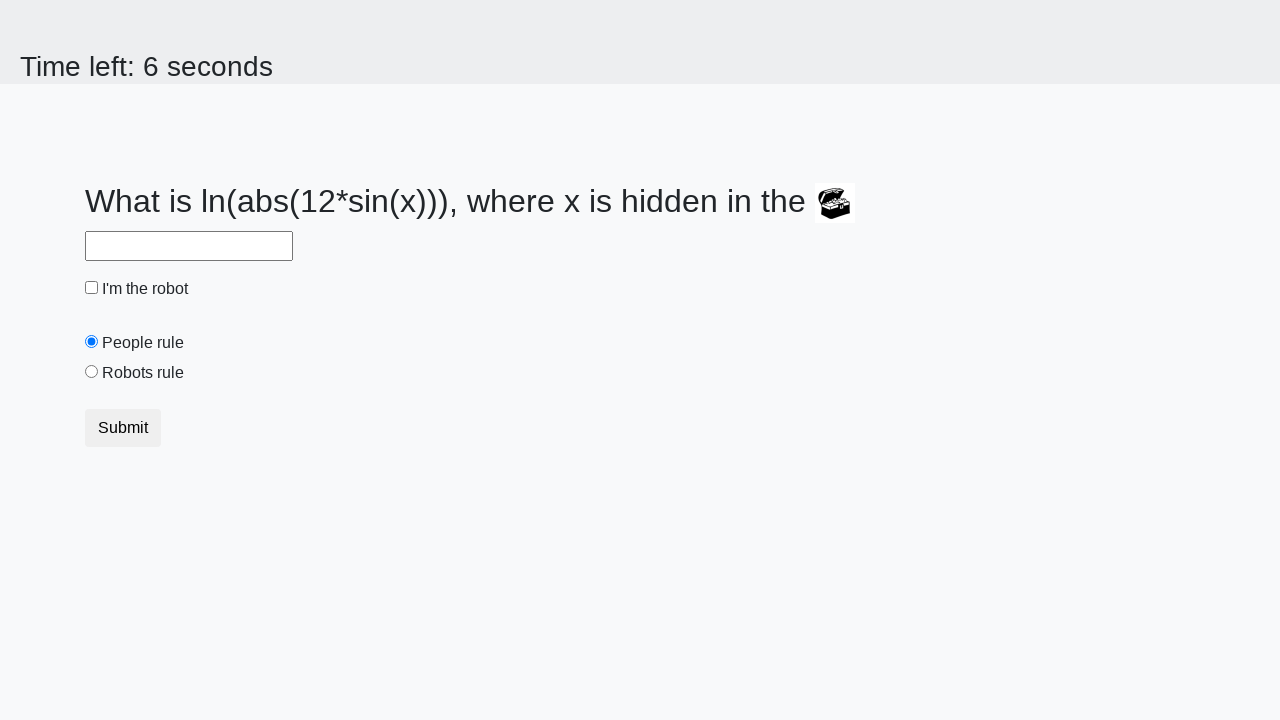

Filled answer field with calculated value on #answer
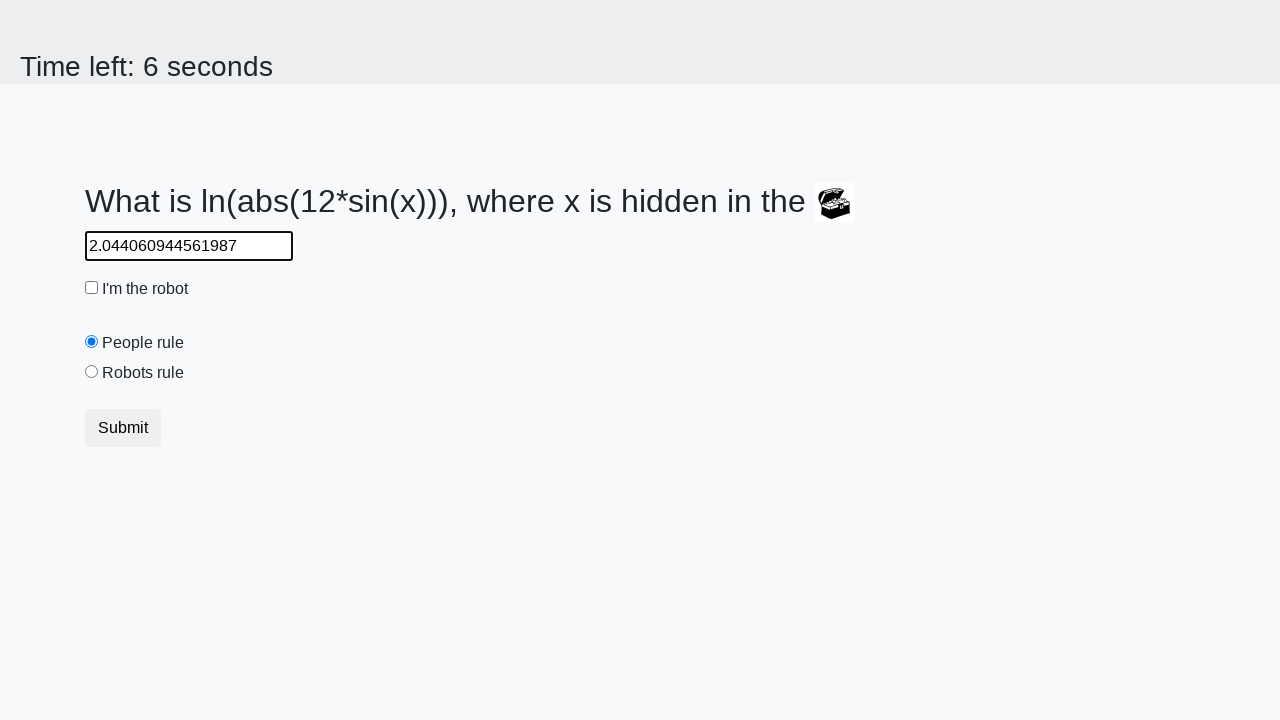

Clicked robot checkbox at (92, 288) on #robotCheckbox
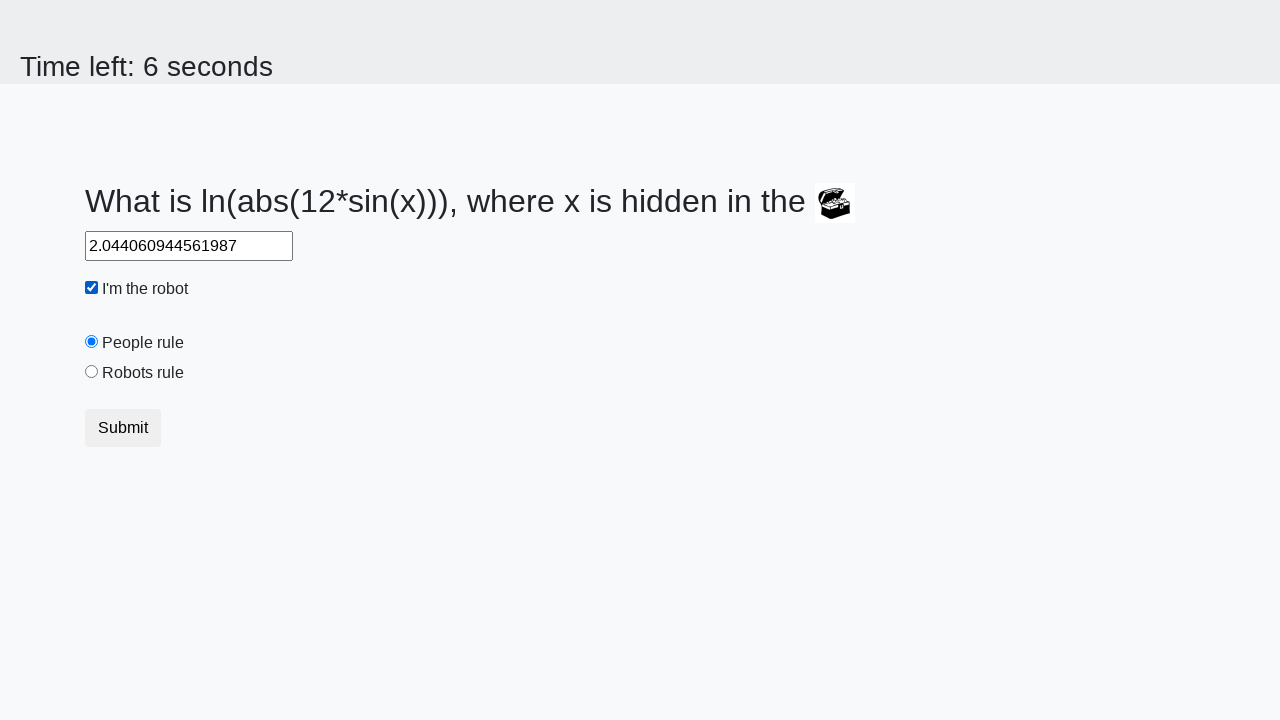

Selected robots rule radio button at (92, 372) on #robotsRule
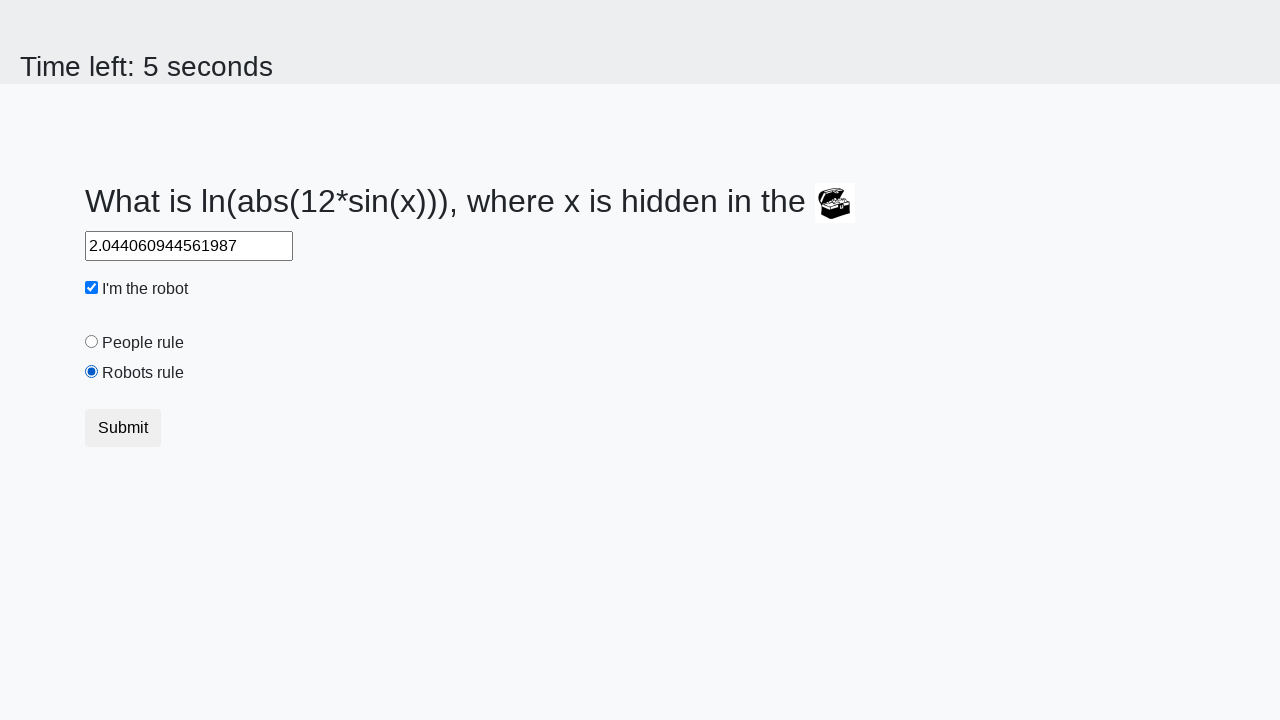

Submitted the form at (123, 428) on xpath=//*[text()='Submit']
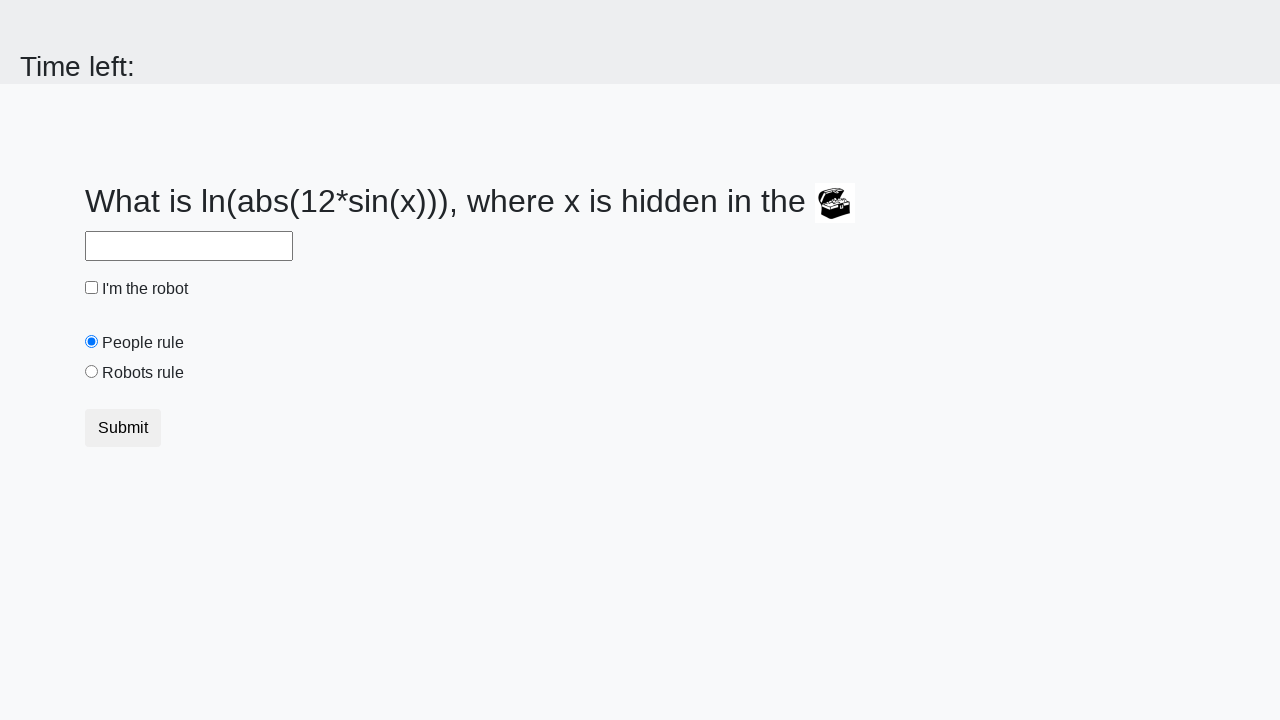

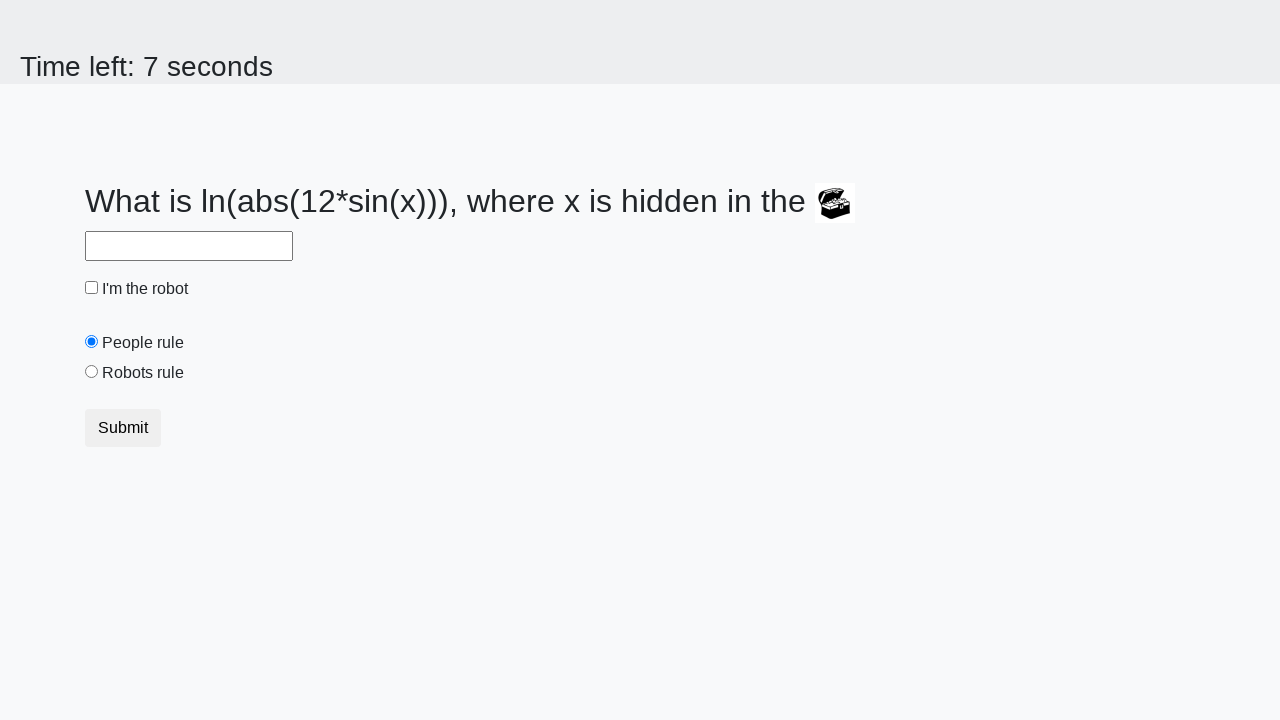